Tests file upload functionality by selecting a file and clicking the upload button on a test site. The test also demonstrates handling of stale element references after page navigation.

Starting URL: http://the-internet.herokuapp.com/upload

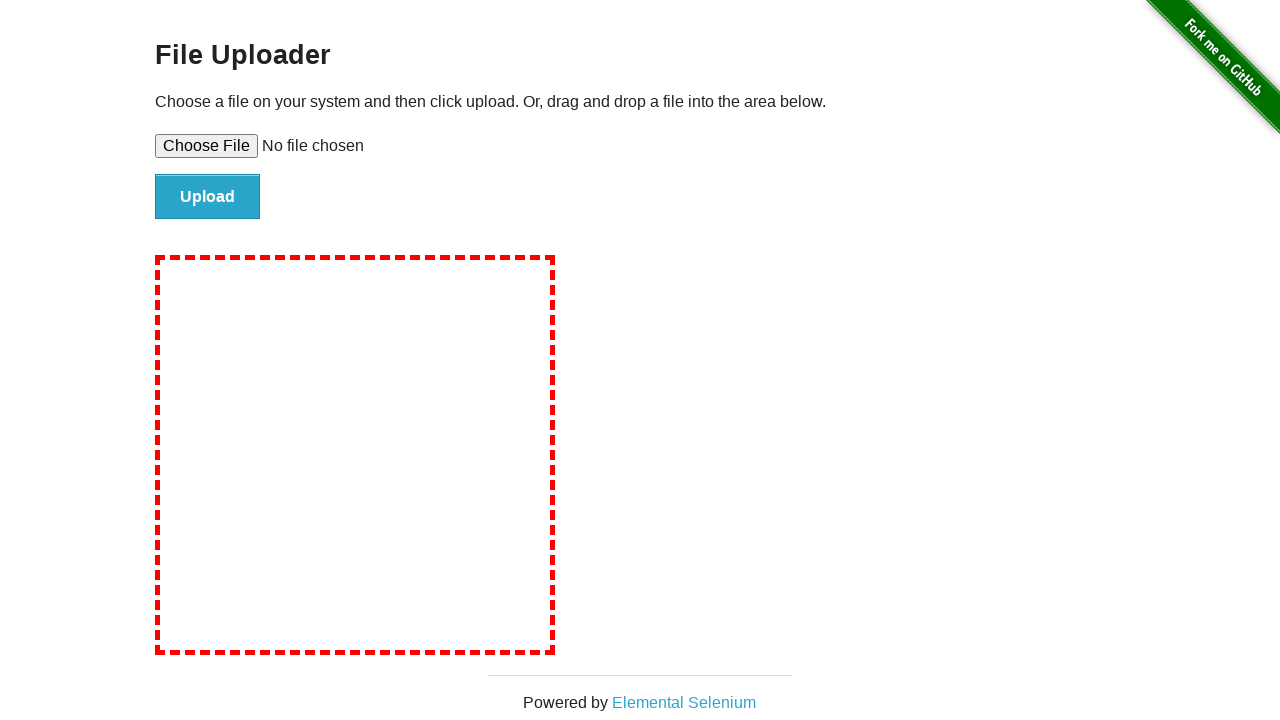

Created temporary test file with content for upload
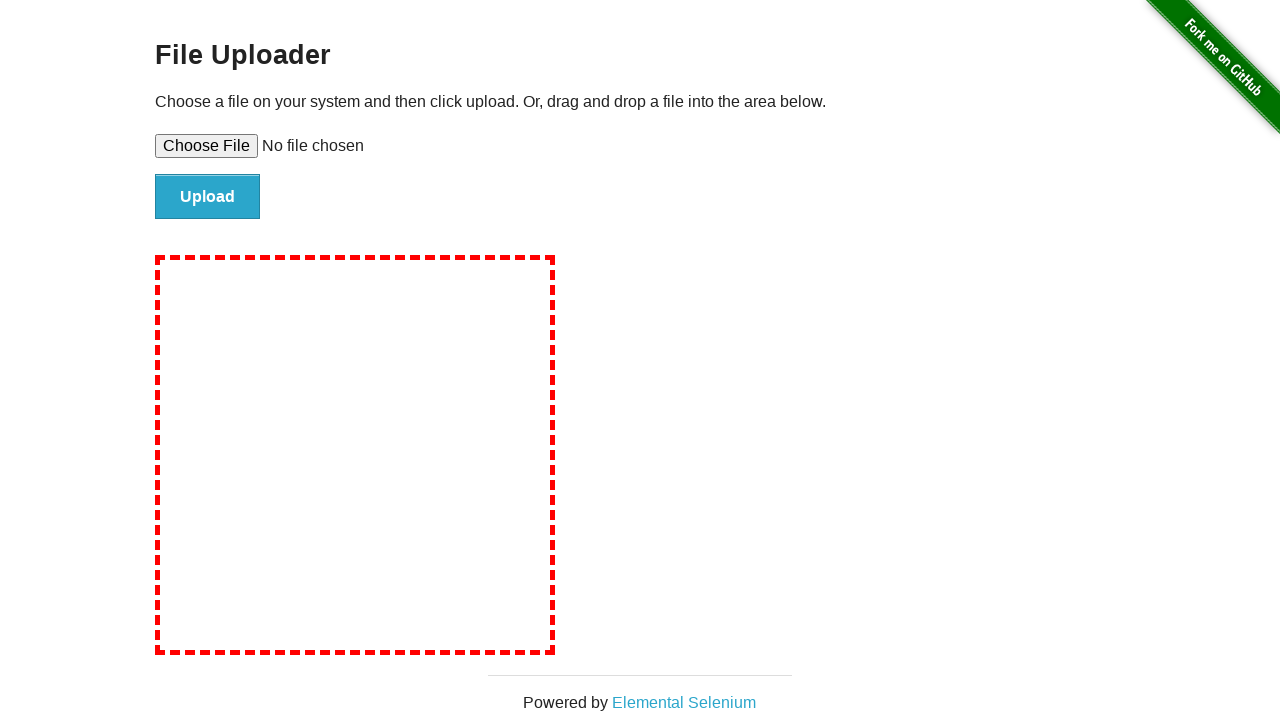

Selected file for upload using file input element
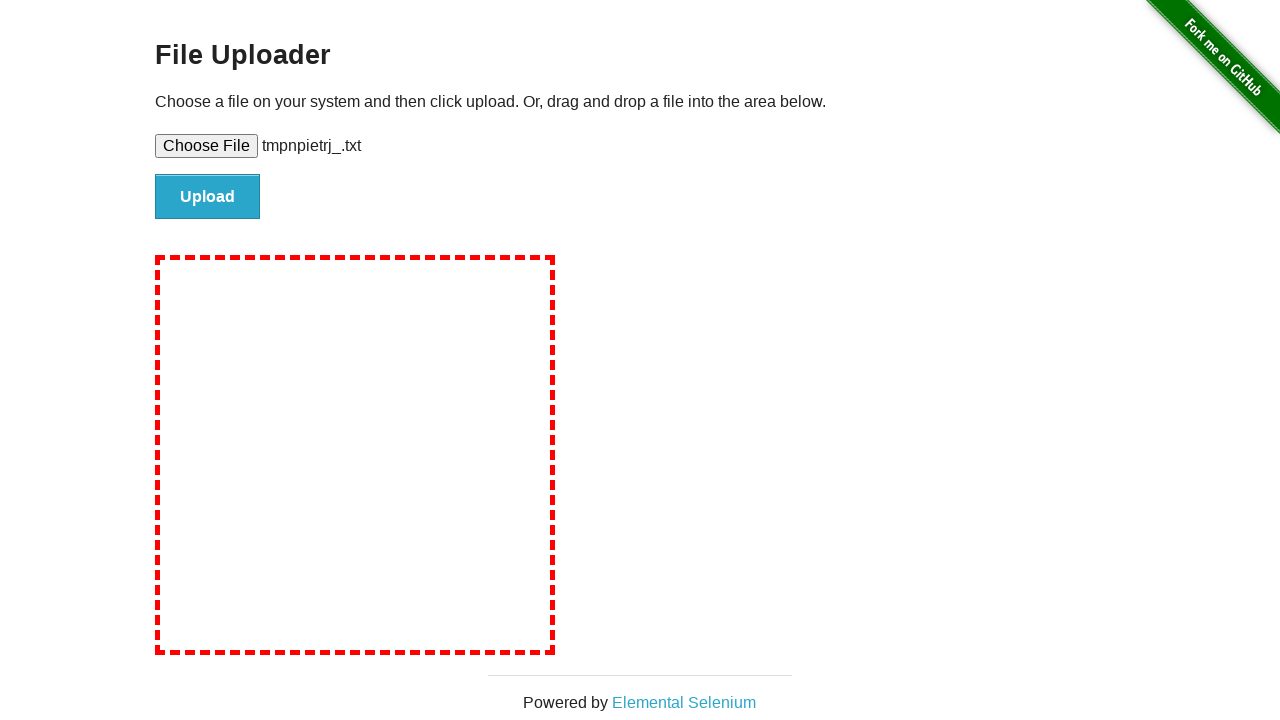

Clicked upload submit button at (208, 197) on #file-submit
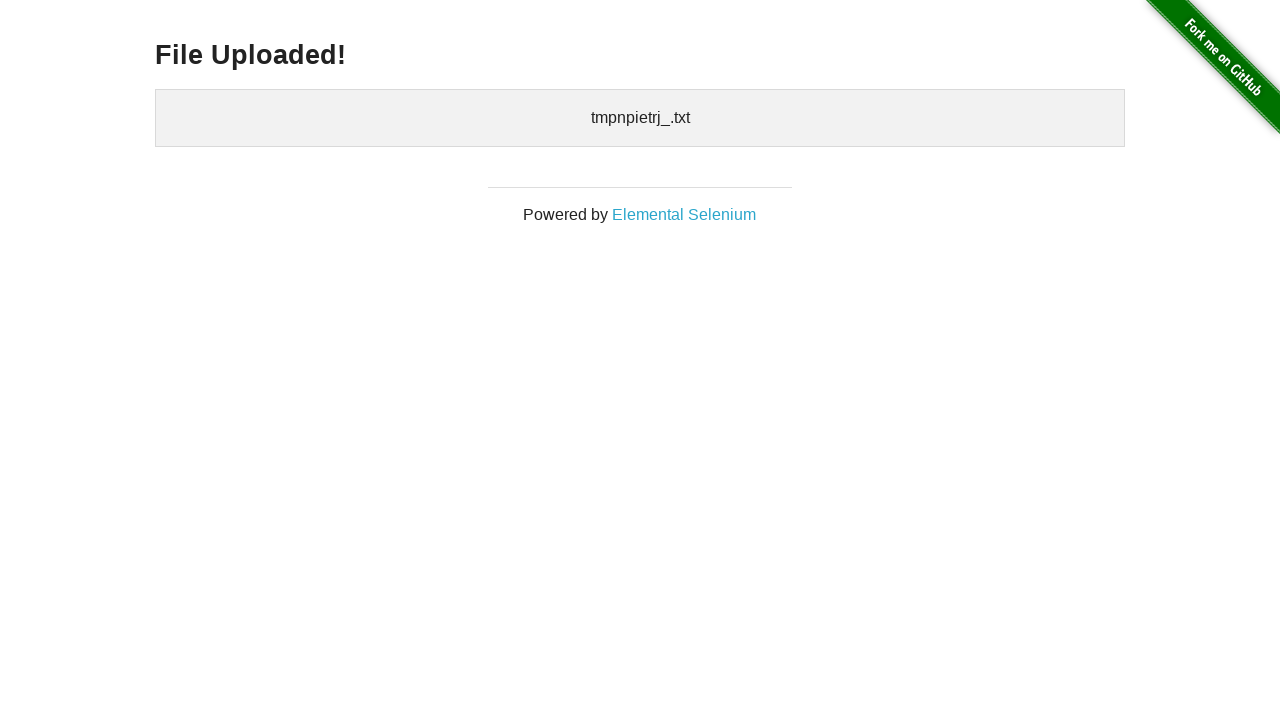

File upload completed and confirmation page loaded
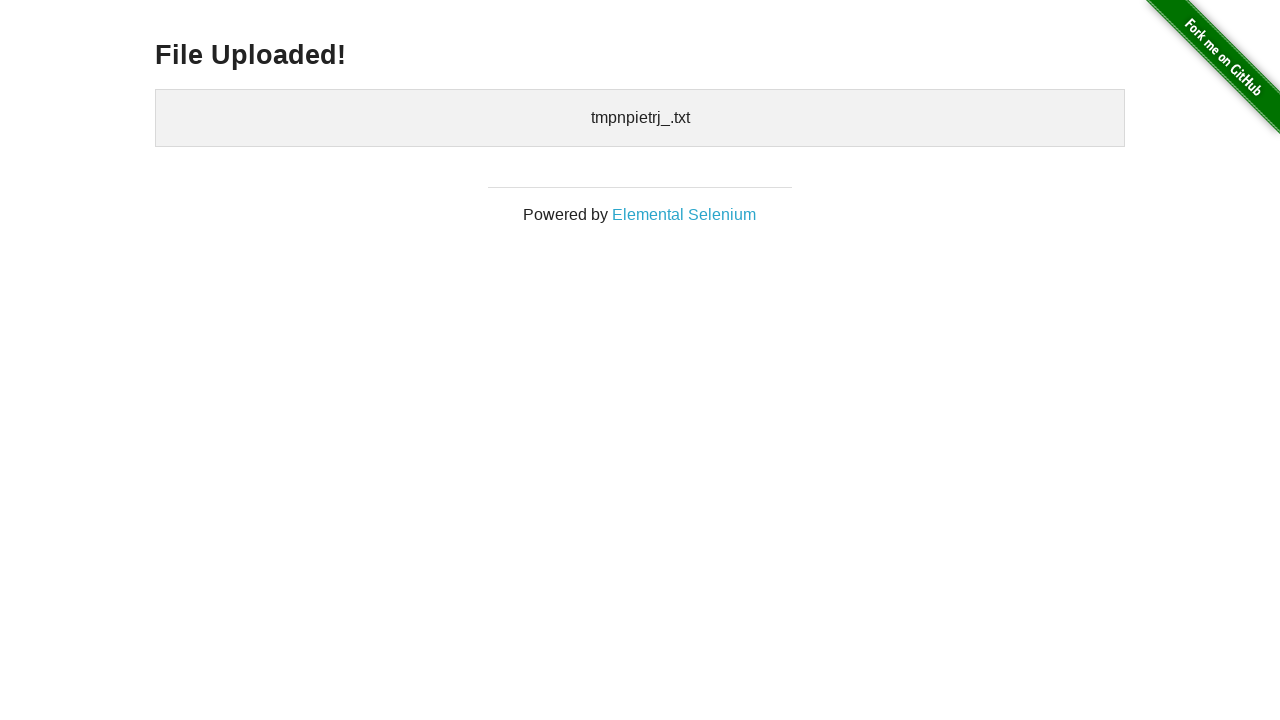

Cleaned up temporary test file
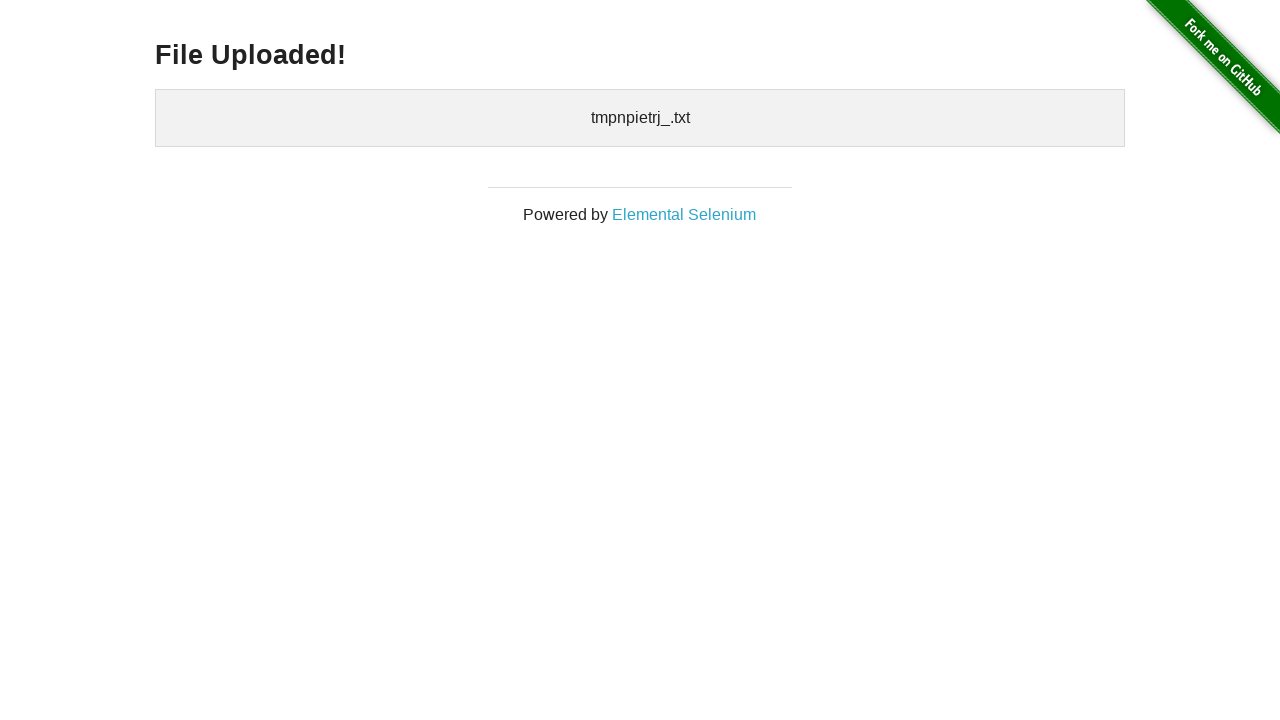

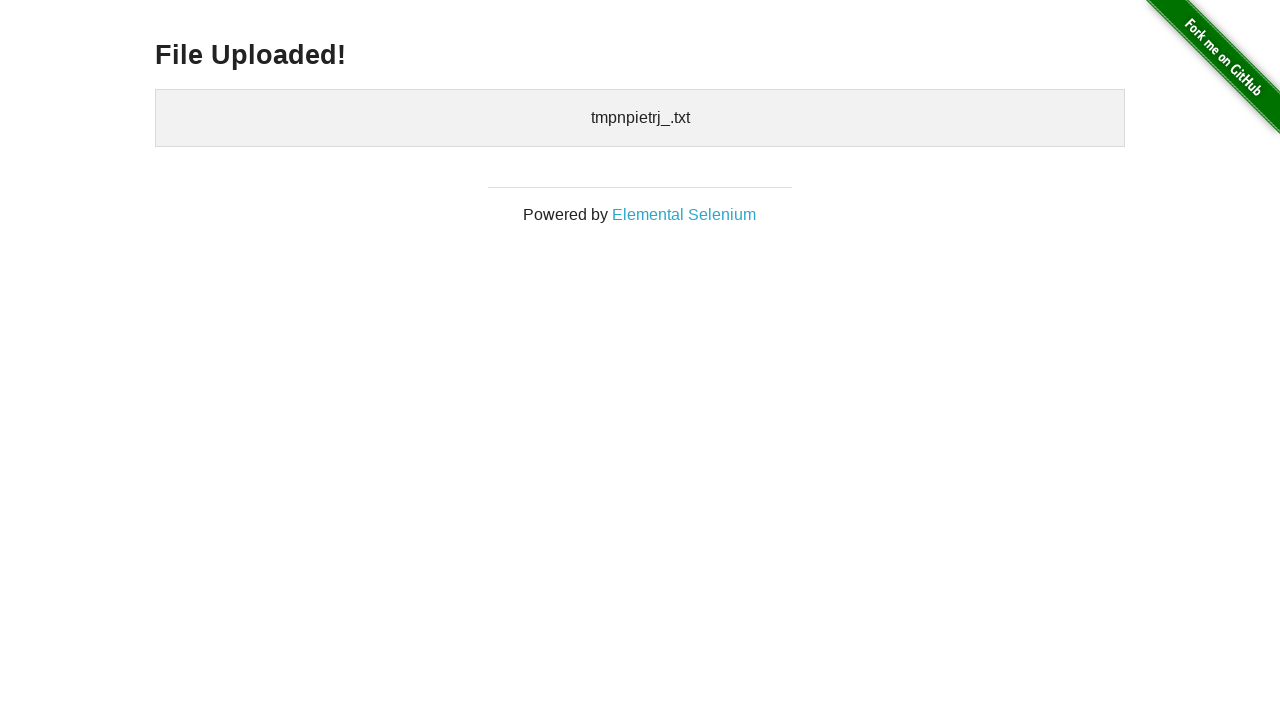